Tests JavaScript prompt box functionality by clicking a tab to show the prompt demo, triggering the prompt, entering text into it, and accepting it.

Starting URL: http://demo.automationtesting.in/Alerts.html

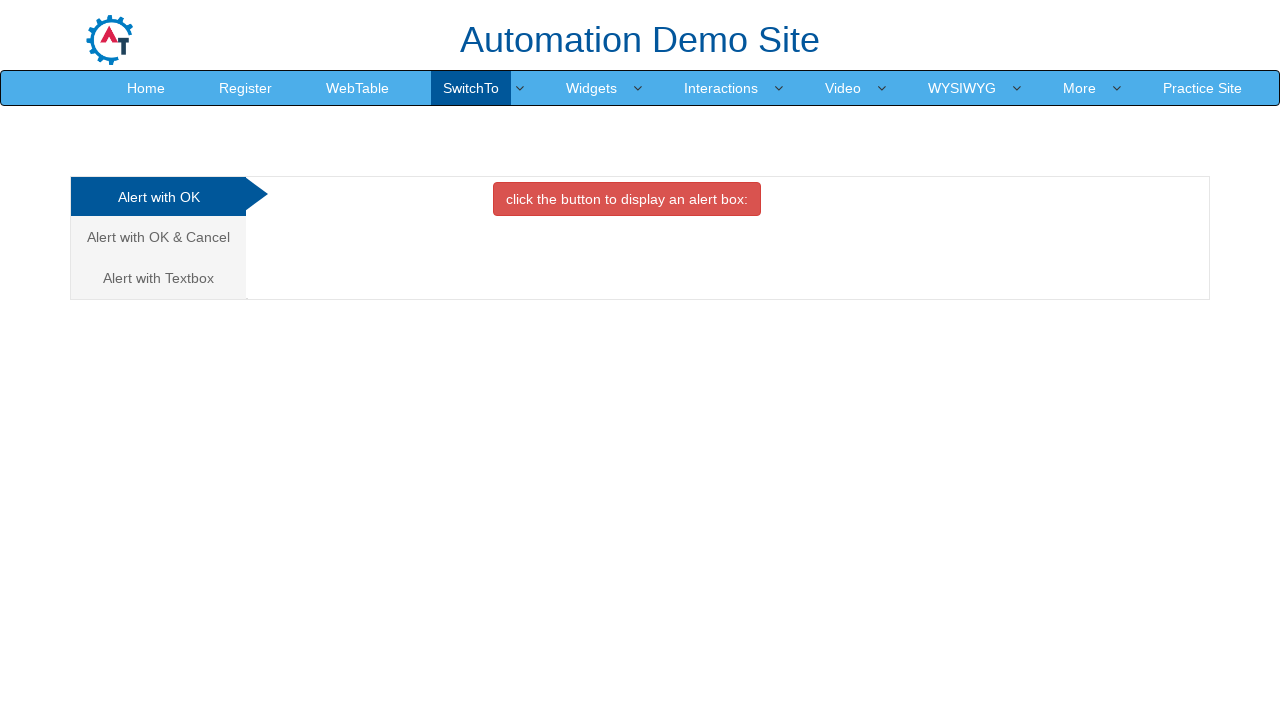

Clicked 'Alert with Textbox' tab to show prompt demo at (158, 278) on xpath=//a[contains(text(),'Alert with Textbox')]
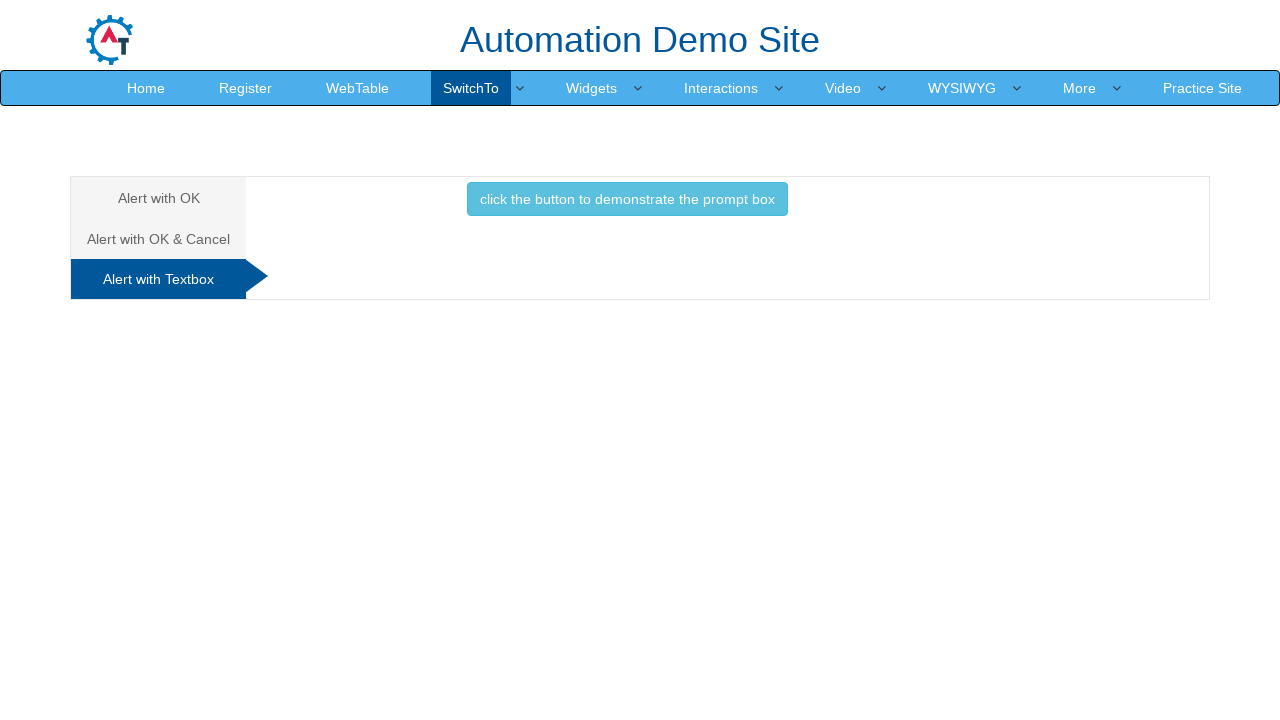

Clicked button to trigger the prompt box at (627, 199) on xpath=//button[contains(text(),'click the button to demonstrate the prompt box')
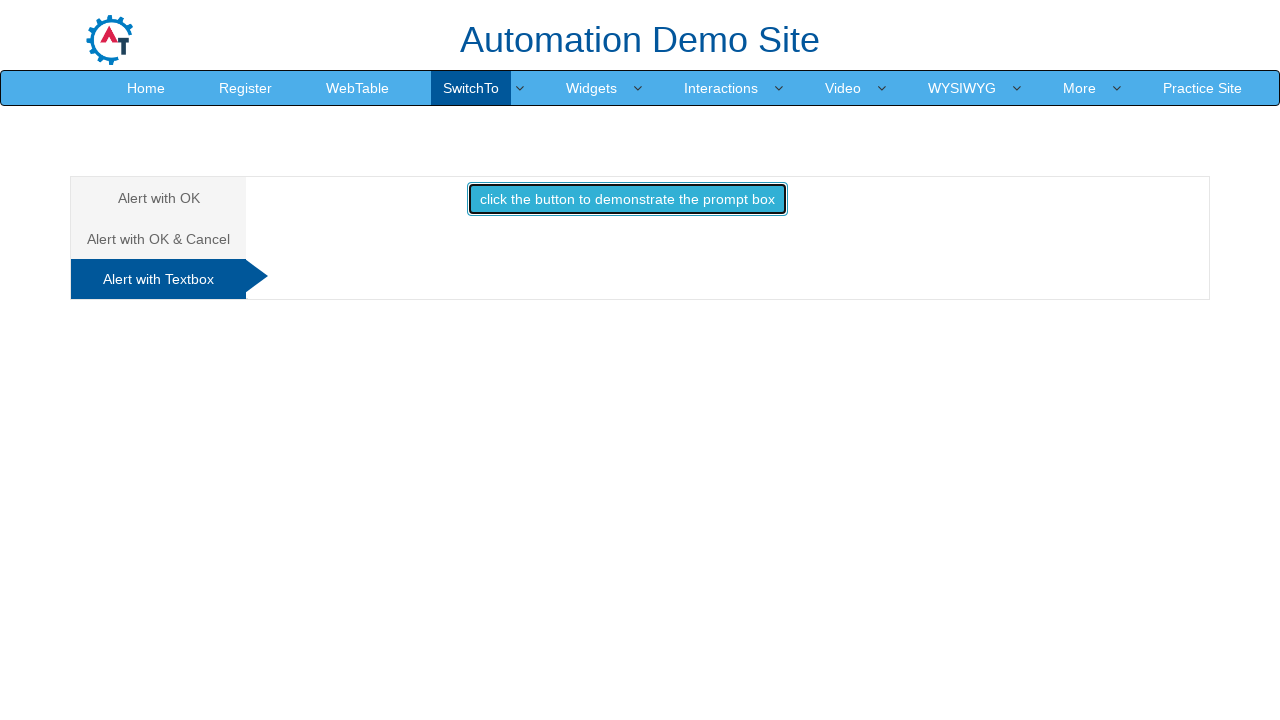

Set up dialog handler to accept prompts with text 'sathish'
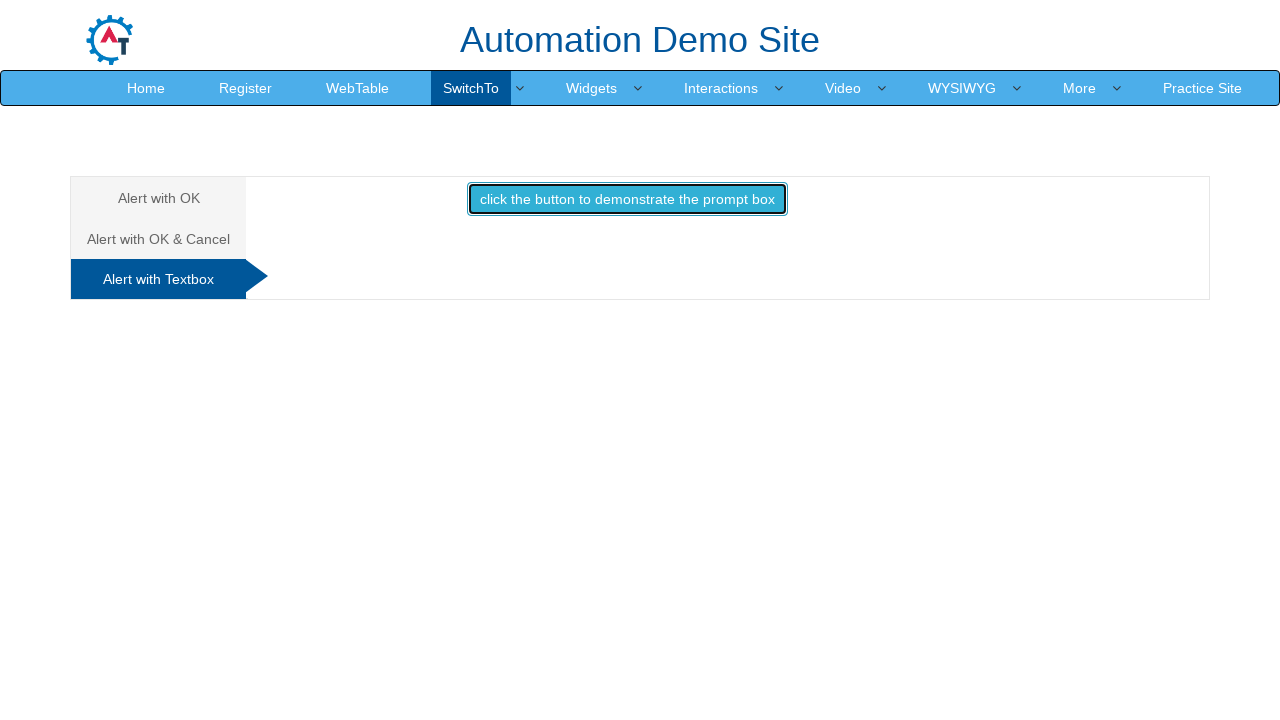

Clicked button again to trigger the prompt dialog with handler ready at (627, 199) on xpath=//button[contains(text(),'click the button to demonstrate the prompt box')
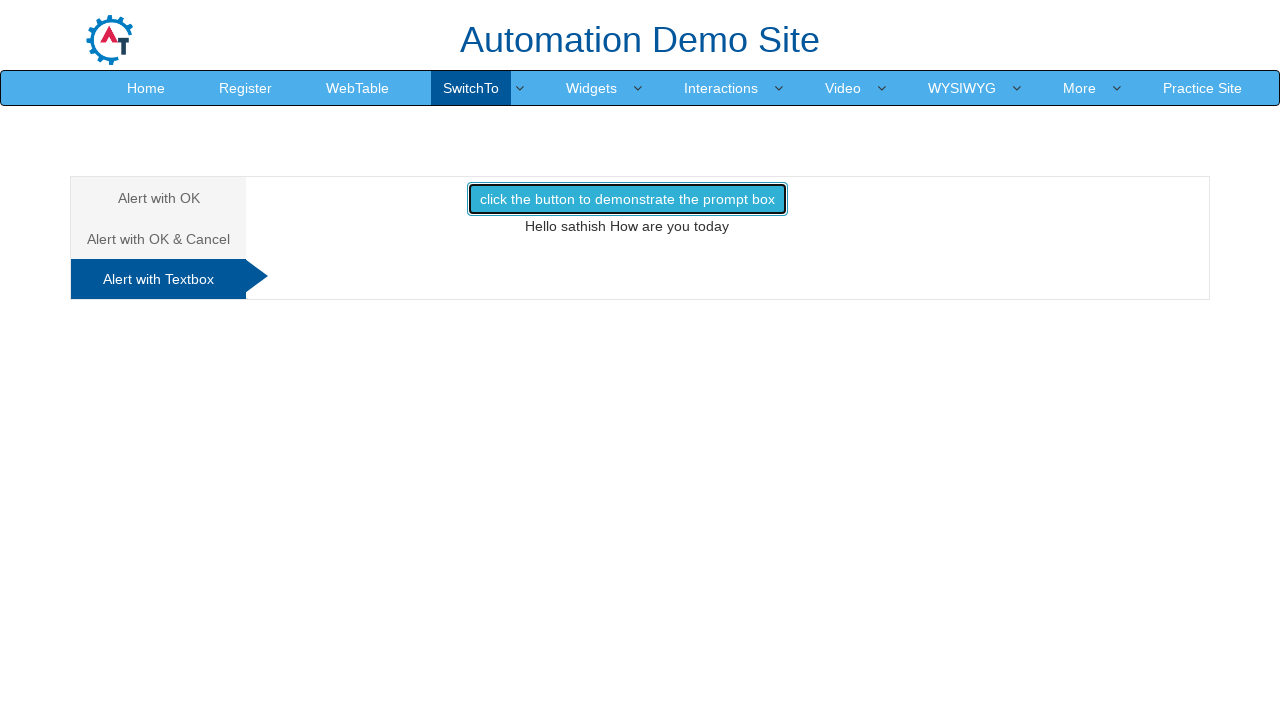

Waited for dialog handling to complete
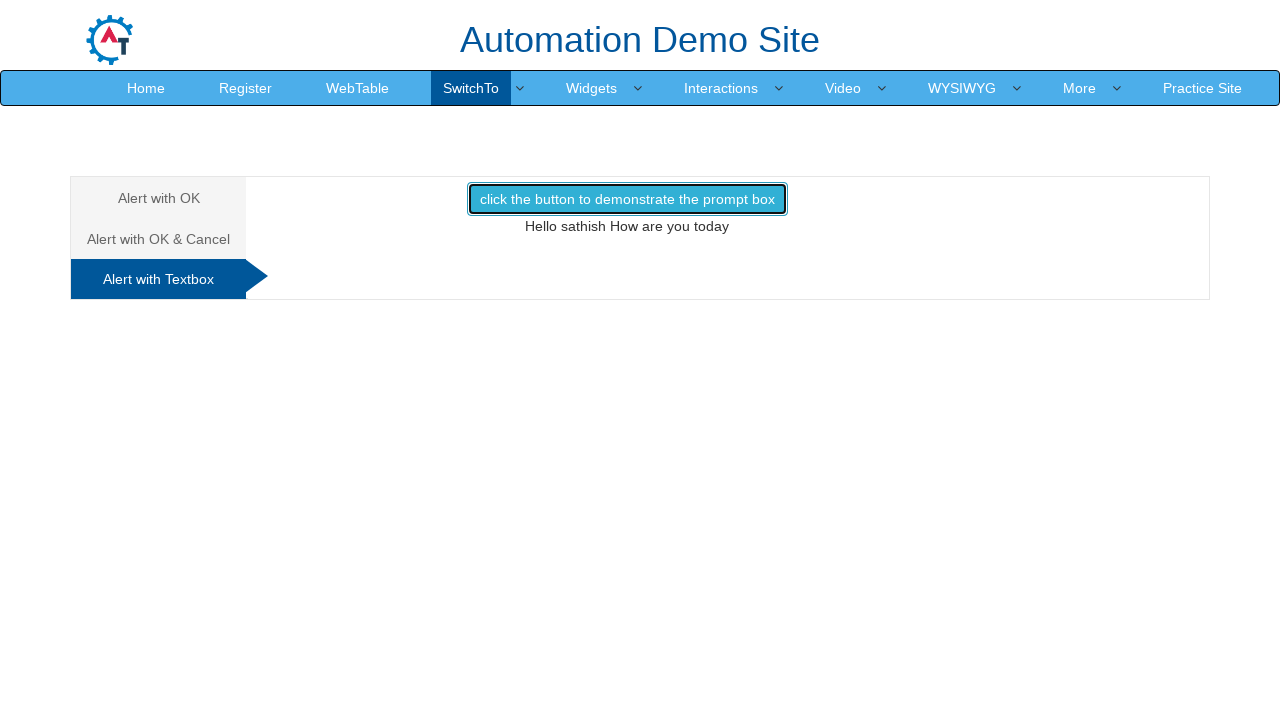

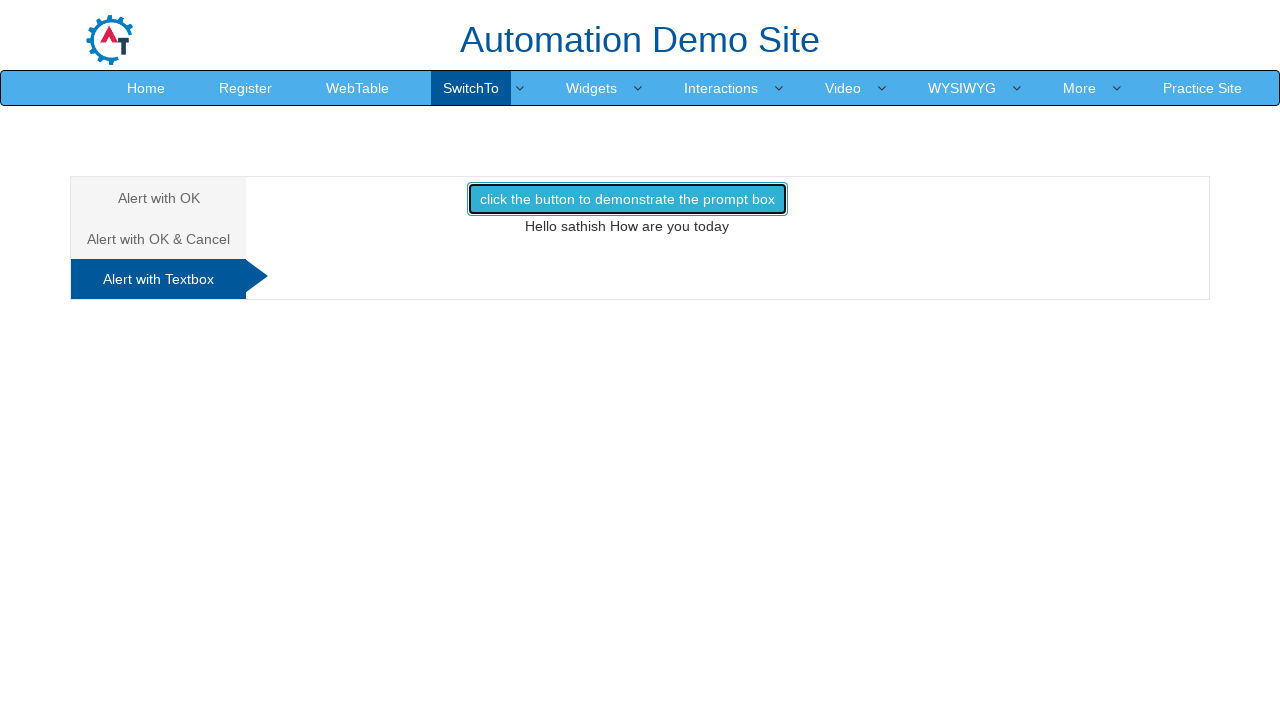